Tests double-click functionality on W3Schools demo page by entering text in a field, double-clicking a button to copy it, and verifying the text is copied to another field

Starting URL: https://www.w3schools.com/tags/tryit.asp?filename=tryhtml5_ev_ondblclick3

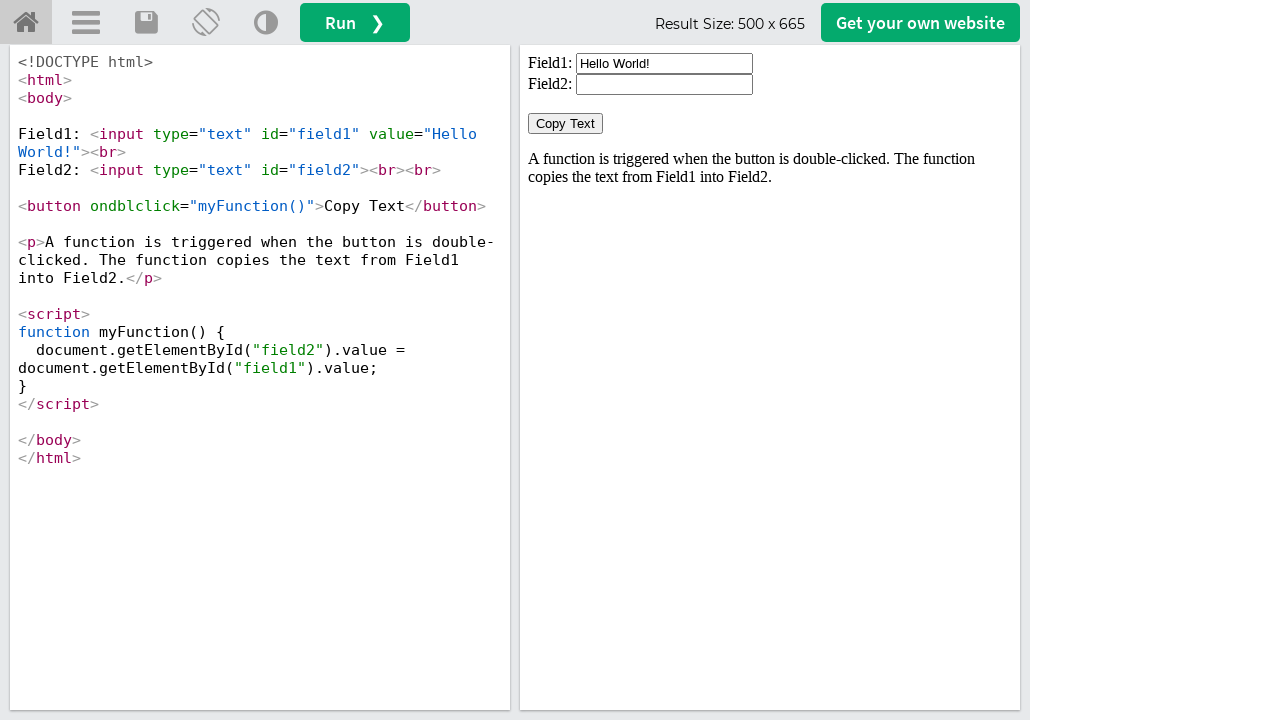

Located iframe containing the demo
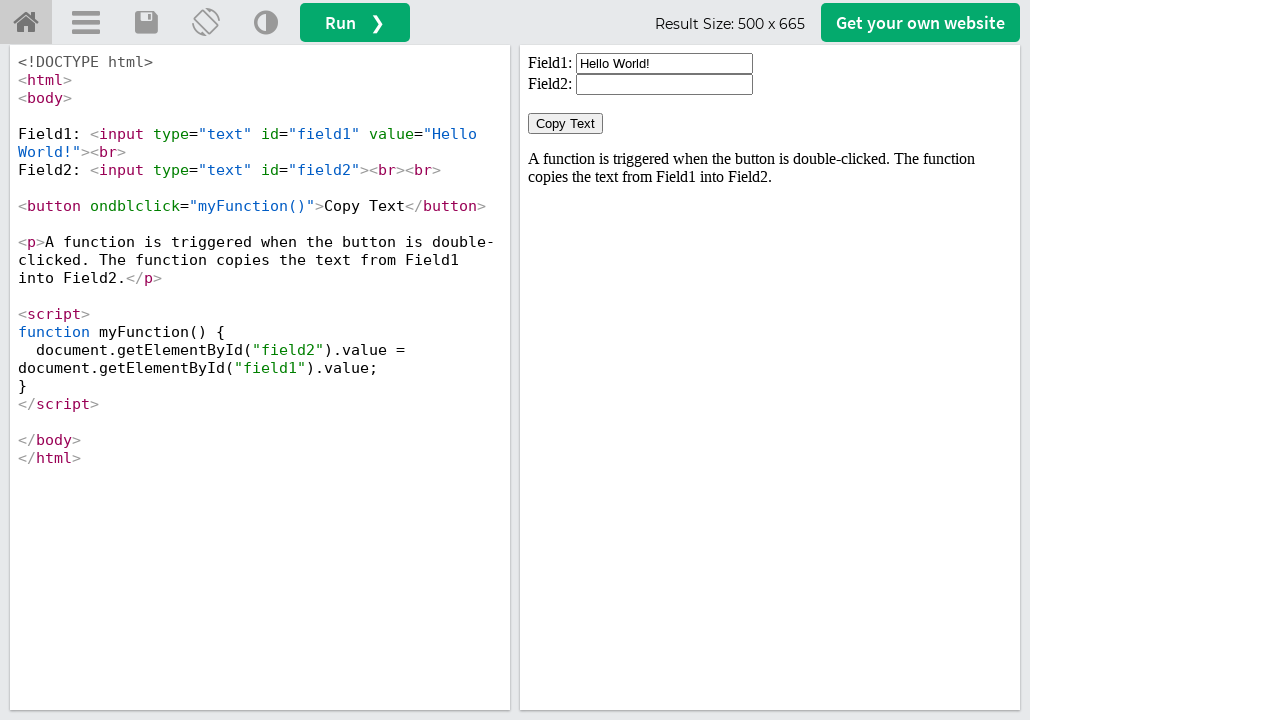

Cleared the first input field on iframe#iframeResult >> nth=0 >> internal:control=enter-frame >> #field1
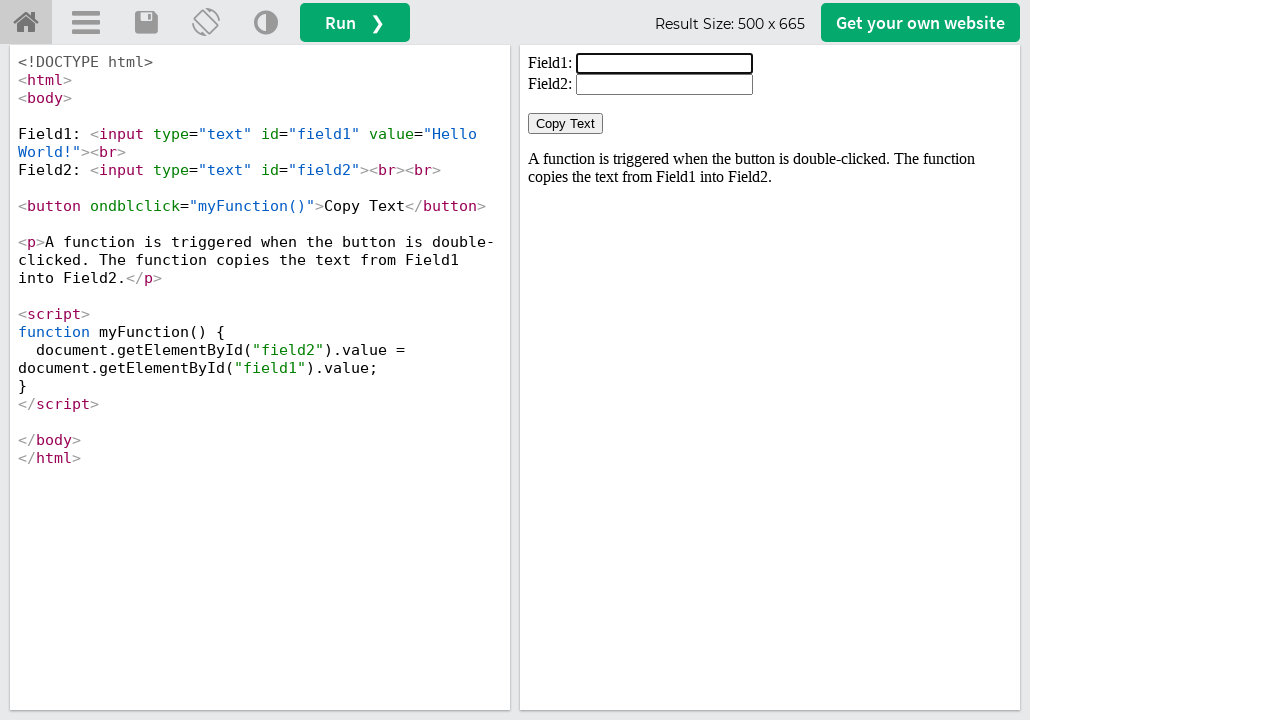

Filled first input field with 'welcome' on iframe#iframeResult >> nth=0 >> internal:control=enter-frame >> #field1
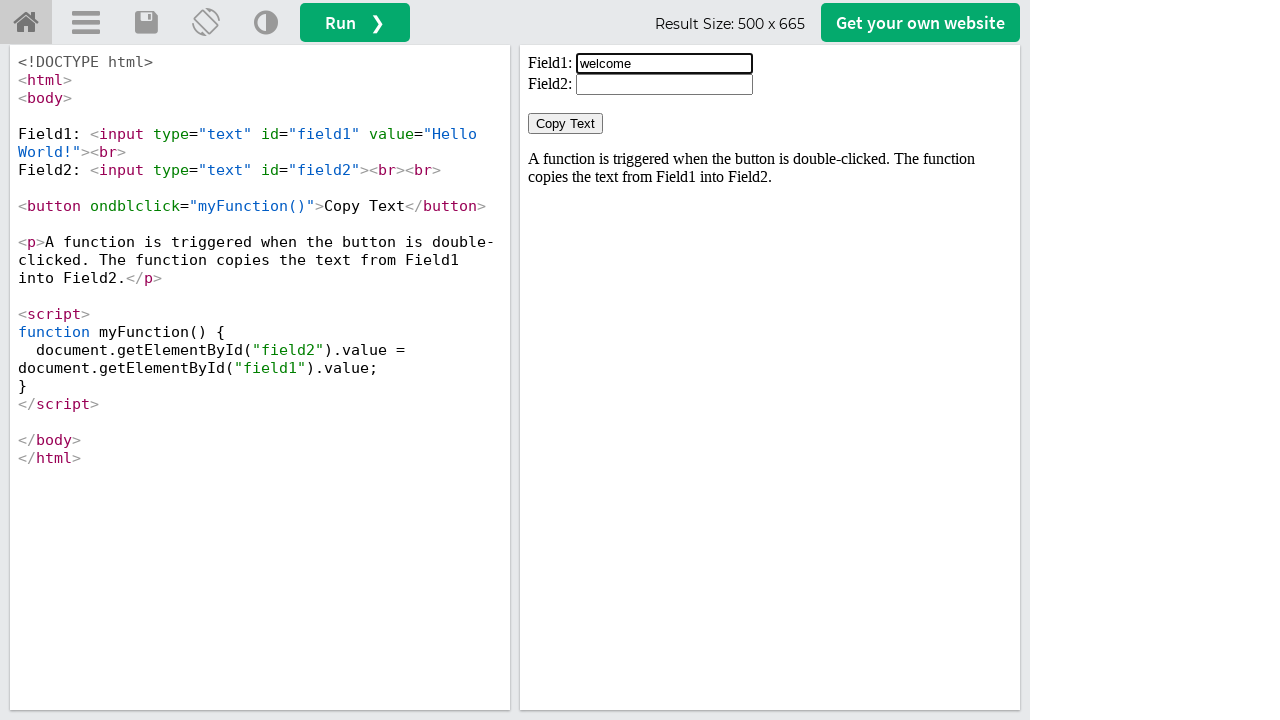

Double-clicked the copy button at (566, 124) on iframe#iframeResult >> nth=0 >> internal:control=enter-frame >> button[ondblclic
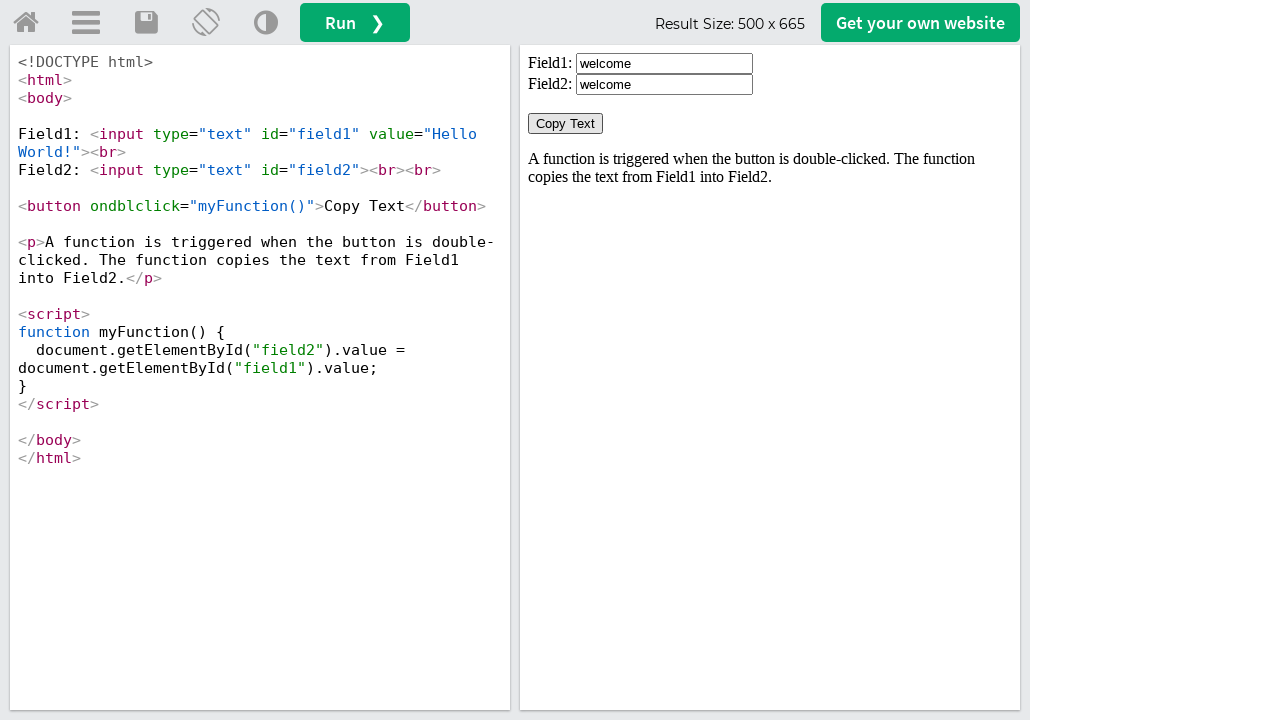

Retrieved value from second input field
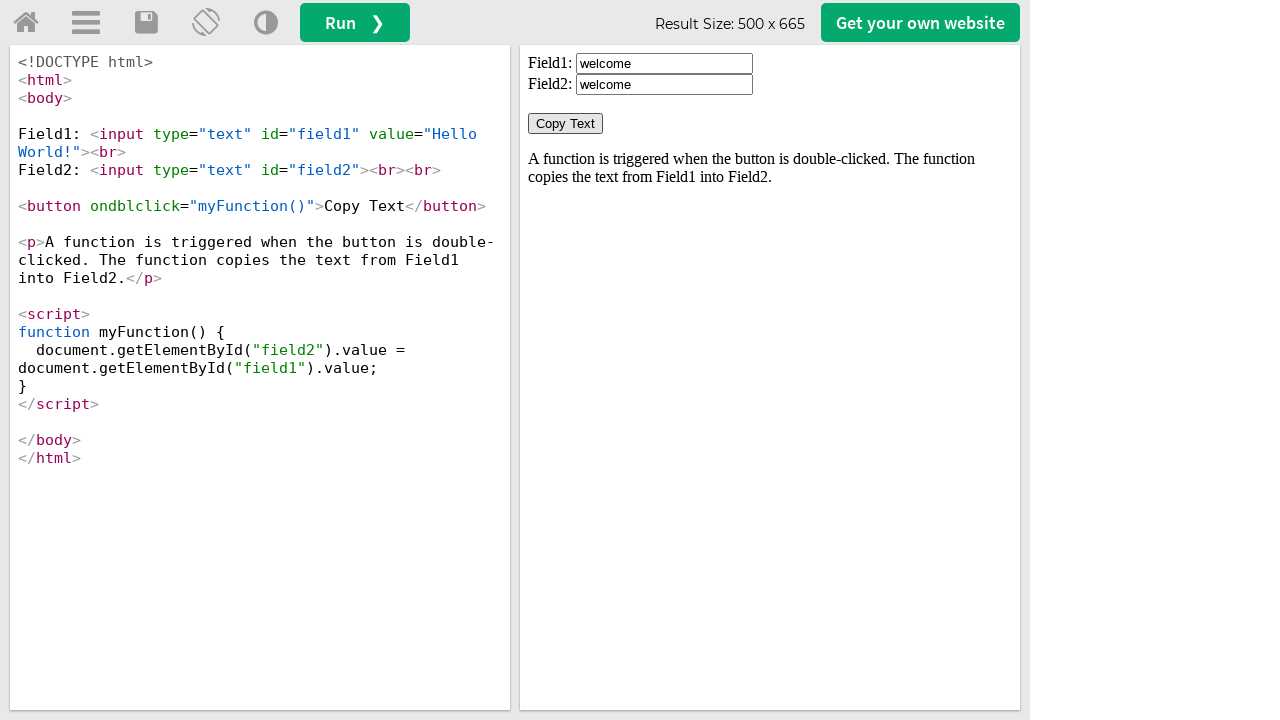

Verified that 'welcome' was successfully copied to the second field
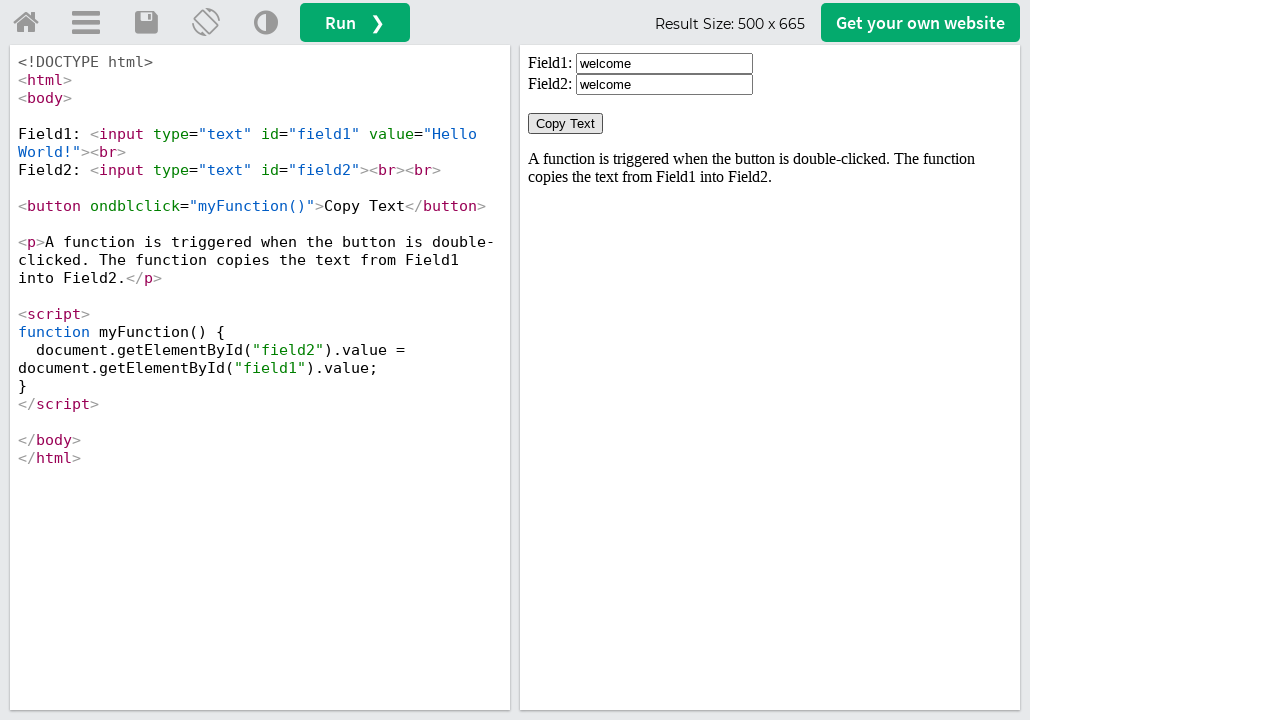

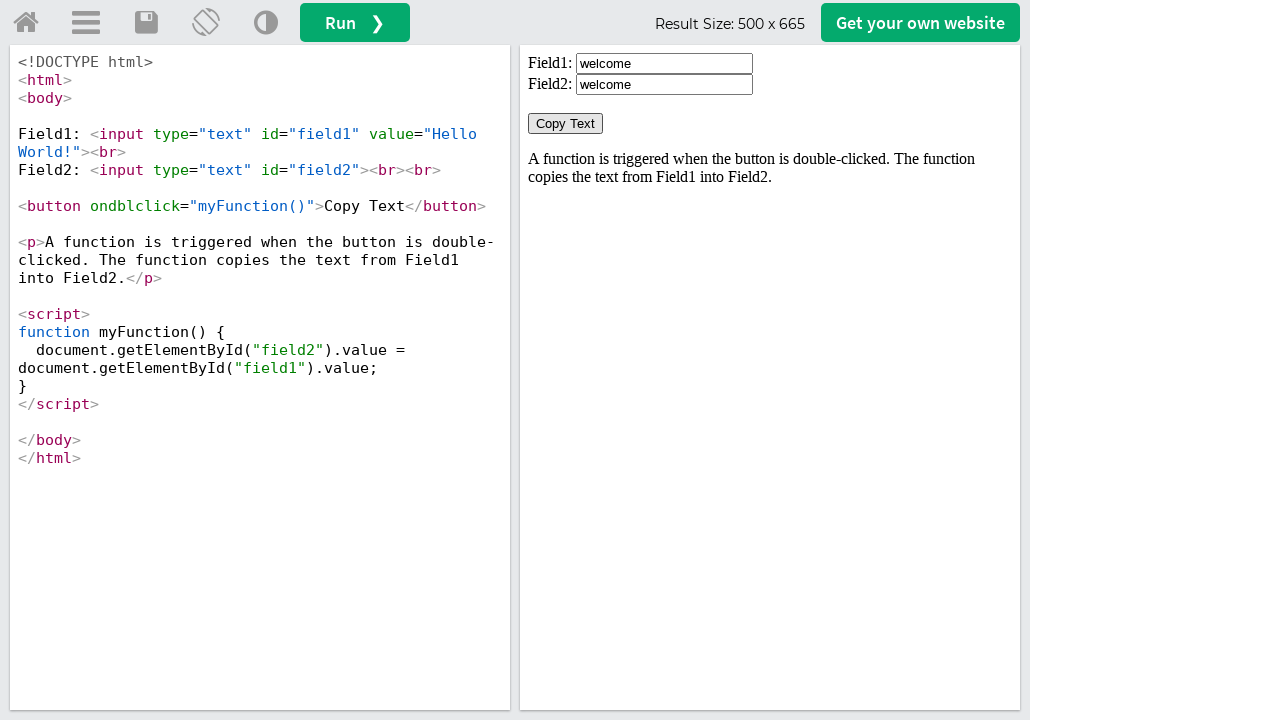